Tests dropdown selection by index, selecting Option 1 and Option 2 alternately using index values

Starting URL: https://the-internet.herokuapp.com/dropdown

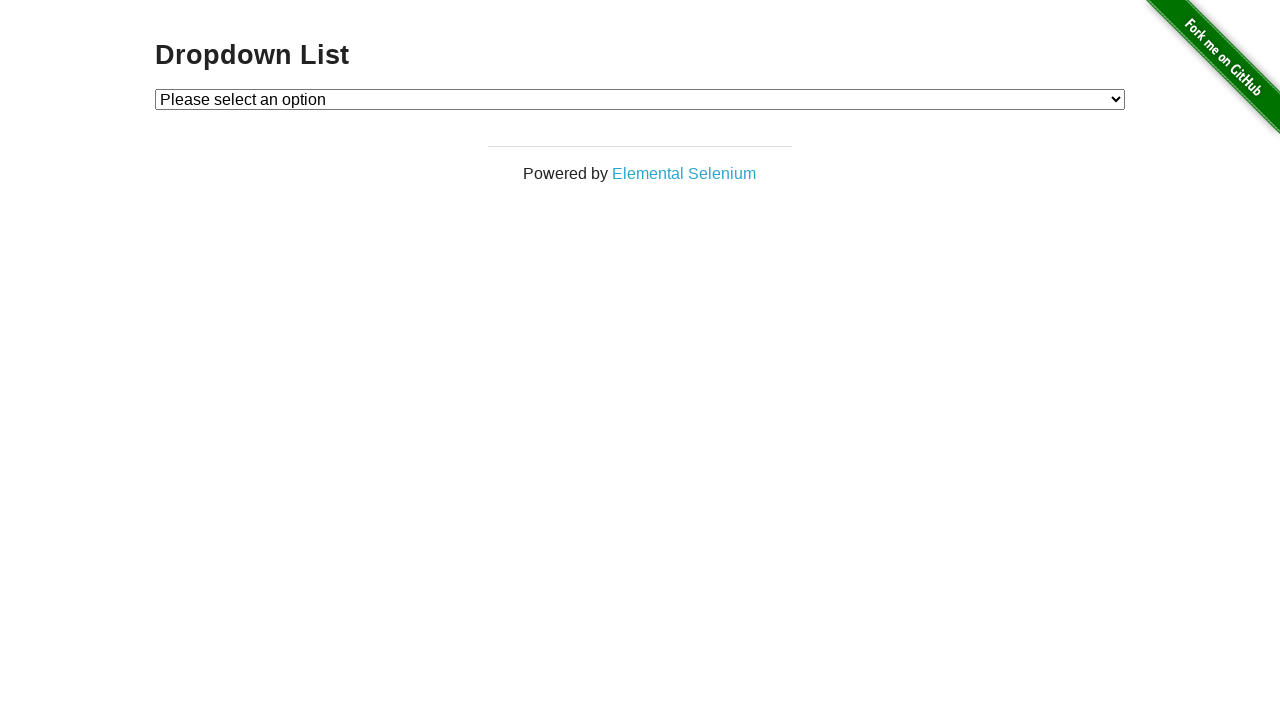

Selected Option 1 from dropdown using index 1 on #dropdown
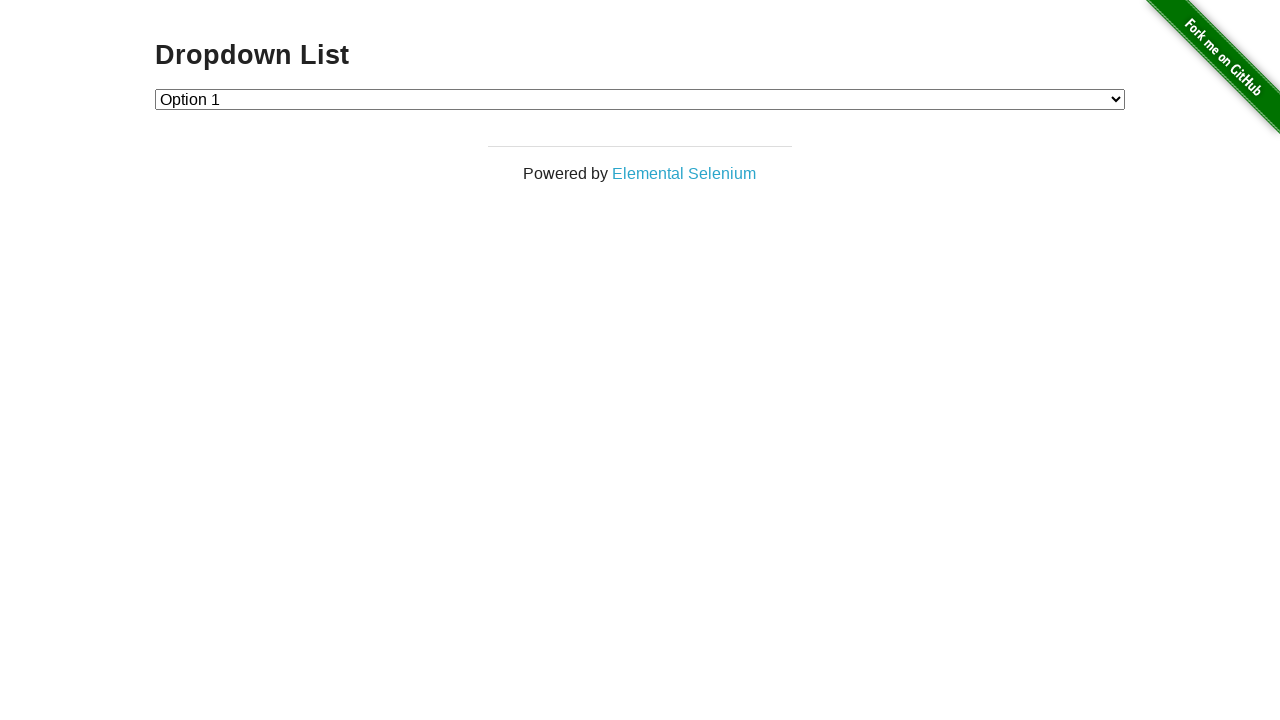

Selected Option 2 from dropdown using index 2 on #dropdown
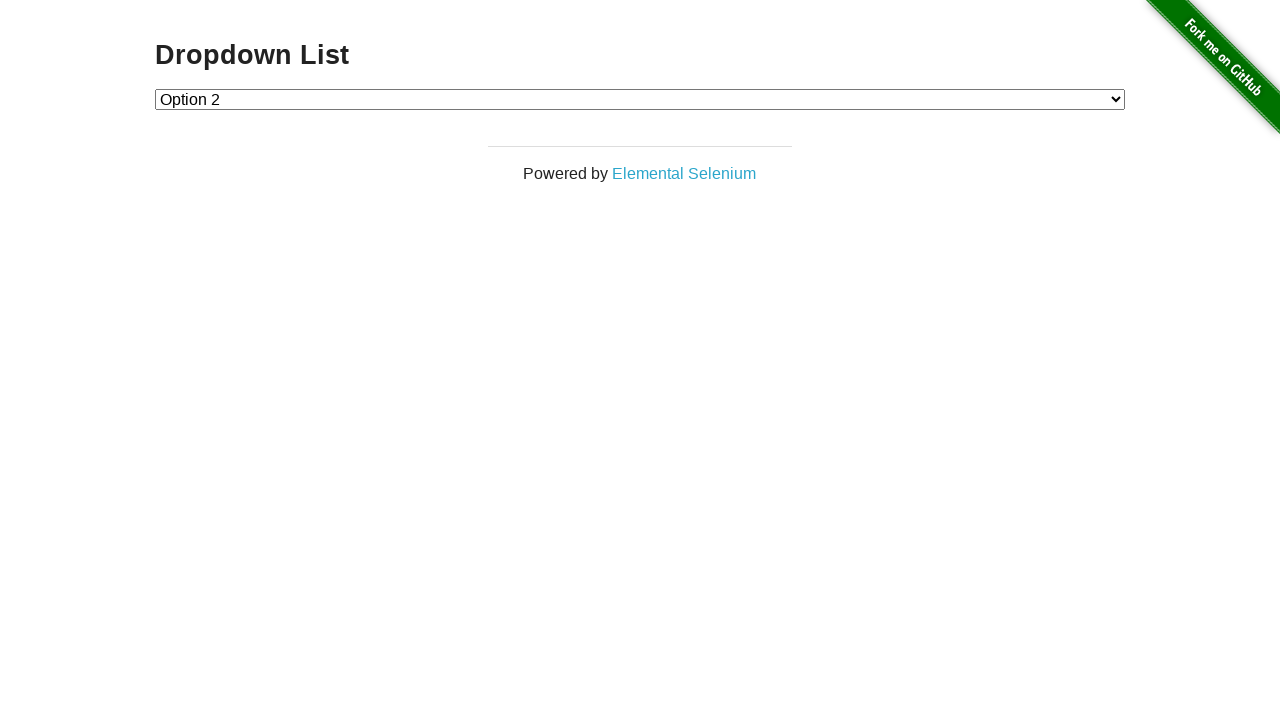

Selected Option 1 from dropdown again using index 1 on #dropdown
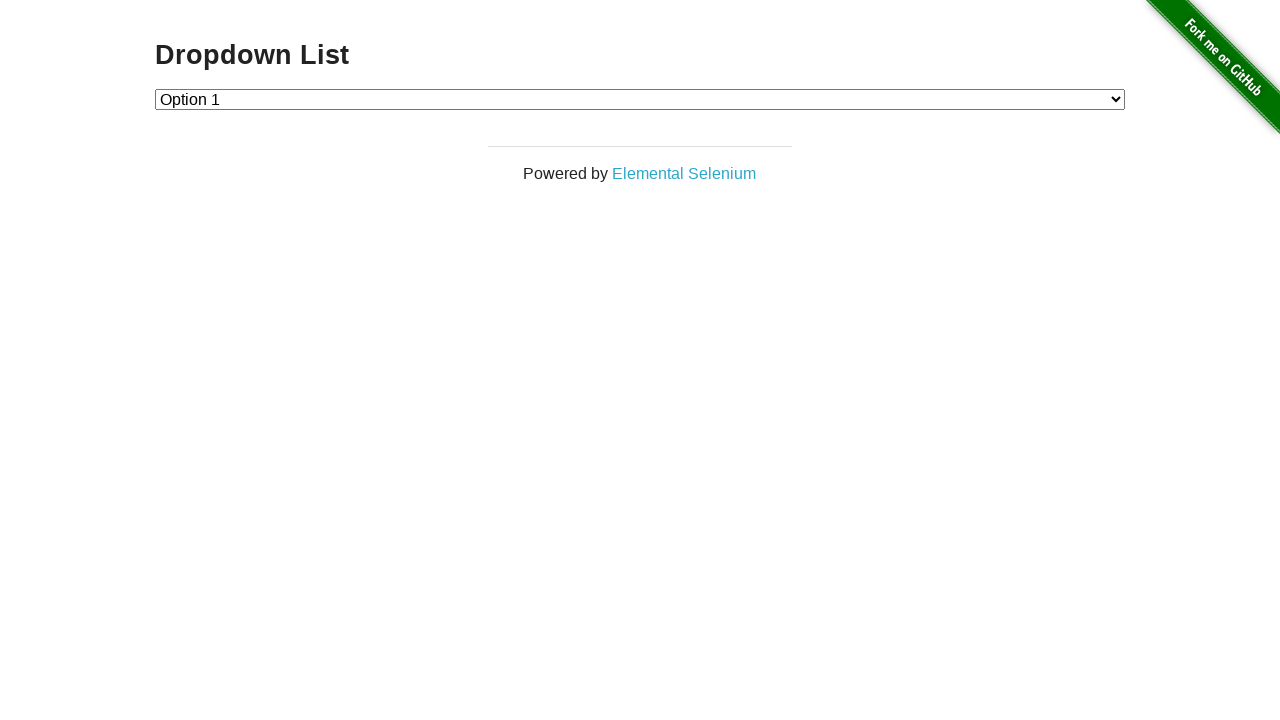

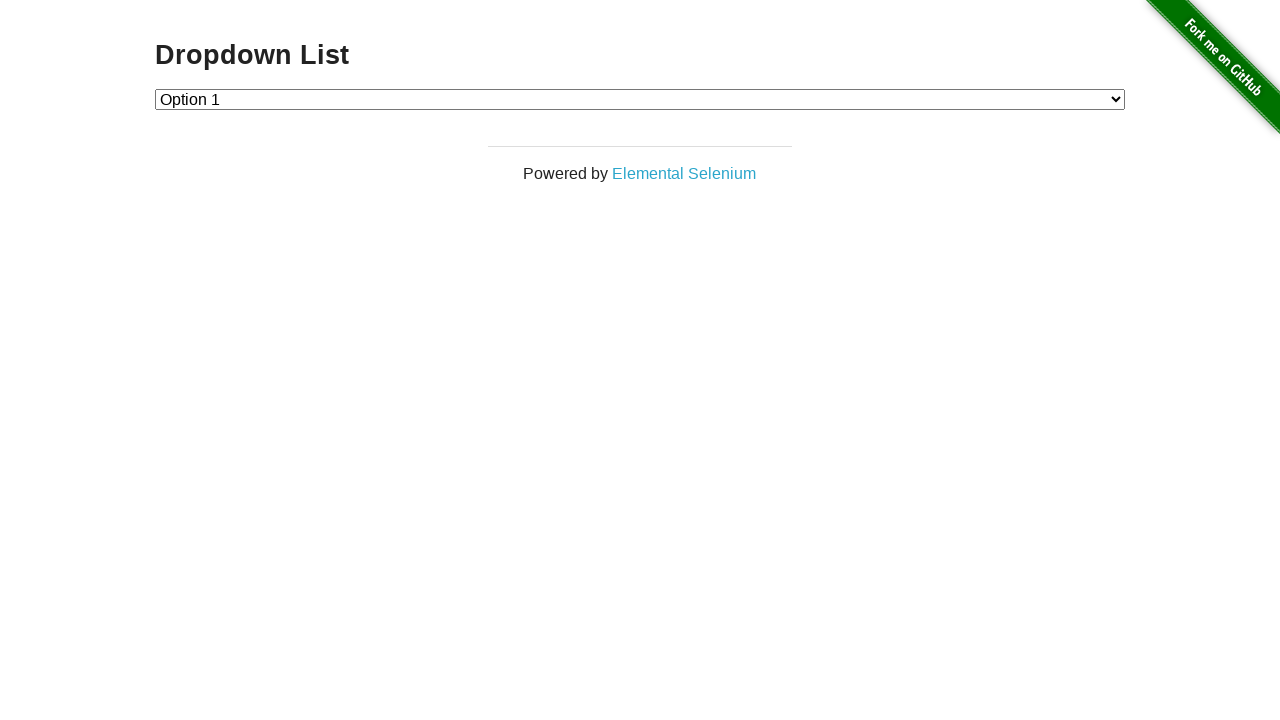